Tests the sample app login functionality on UI Testing Playground by entering a username, password, and clicking the login button. This is a public testing playground designed for practicing UI automation.

Starting URL: http://www.uitestingplayground.com/sampleapp

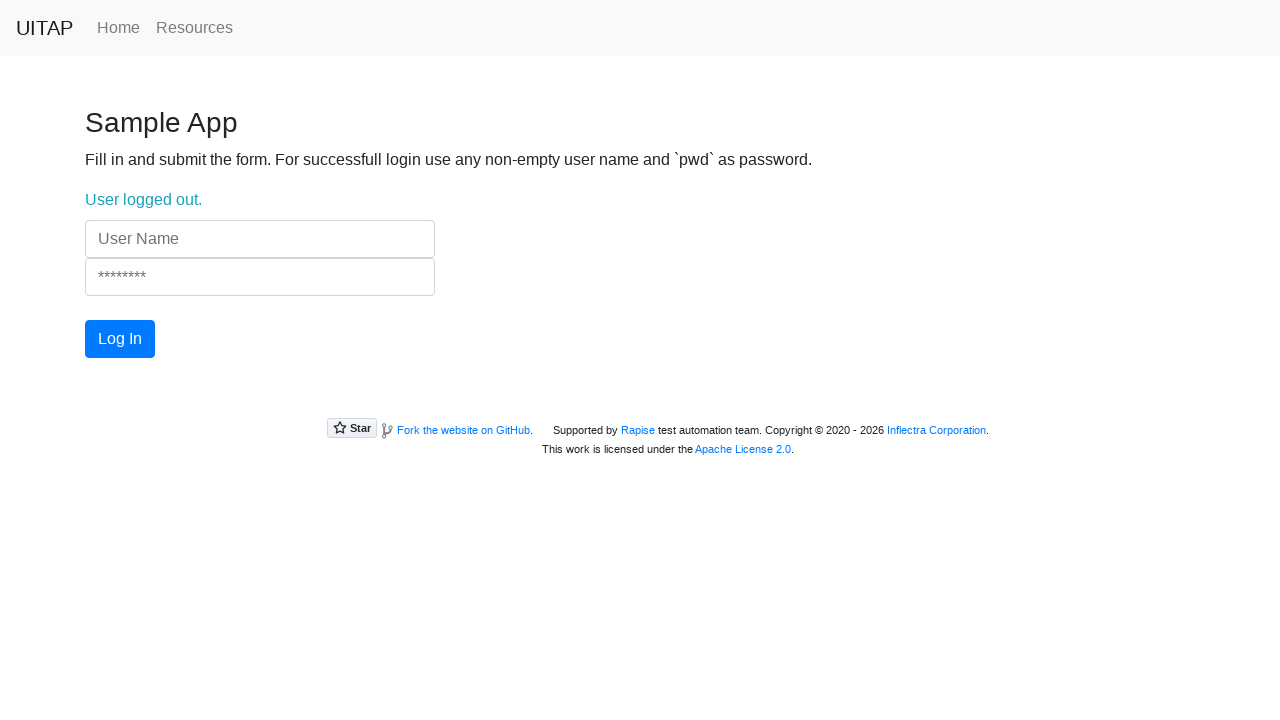

Entered username 'TestUser42' in the username field on input[name='UserName']
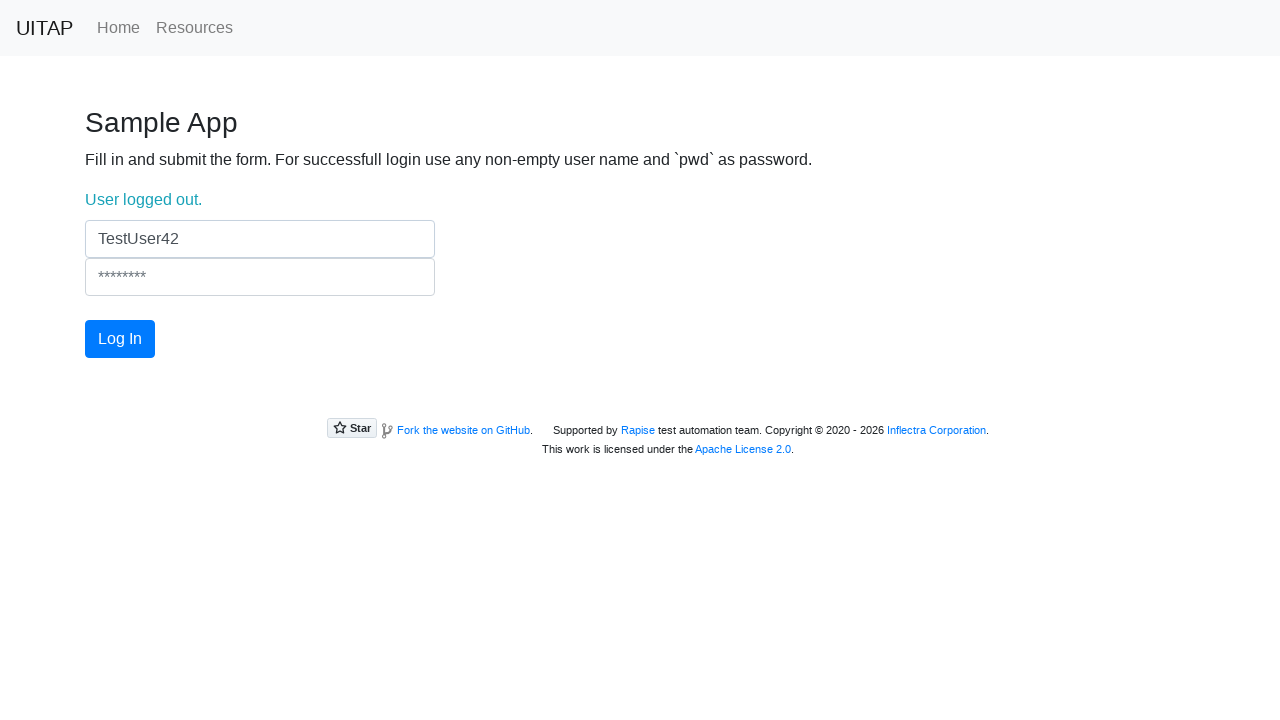

Entered password 'pwd' in the password field on input[name='Password']
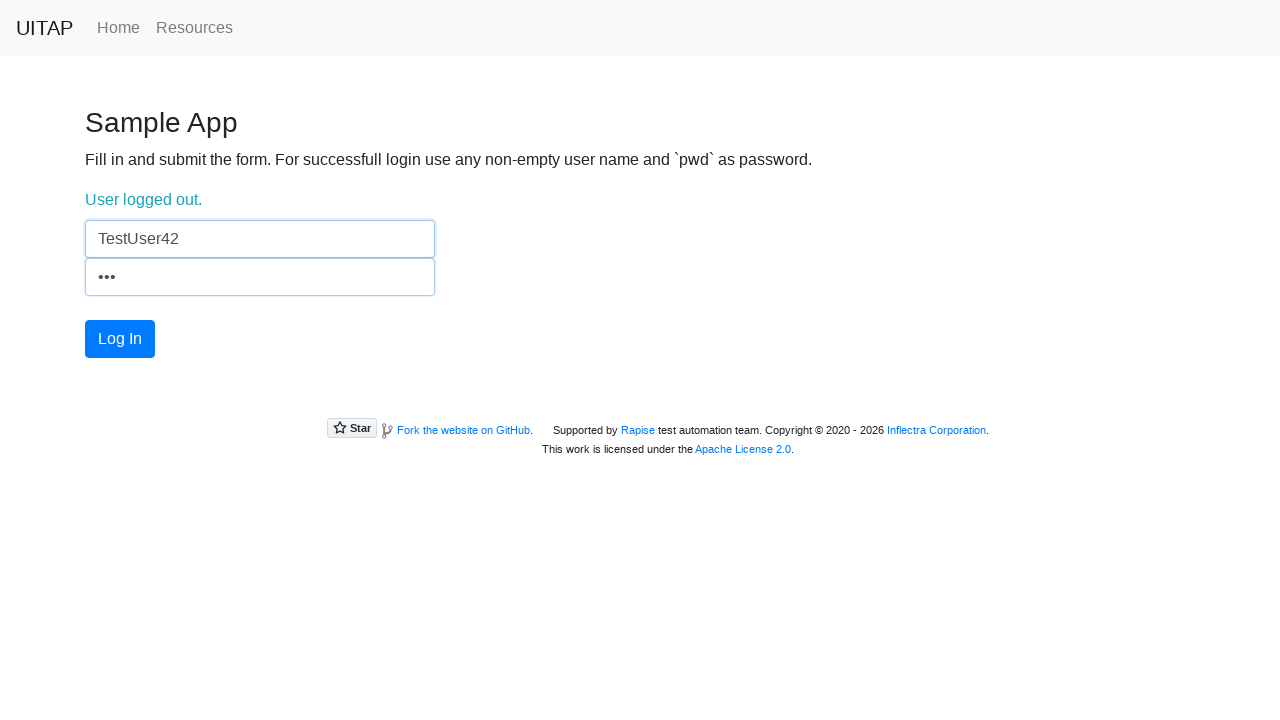

Clicked the login button to submit credentials at (120, 339) on #login
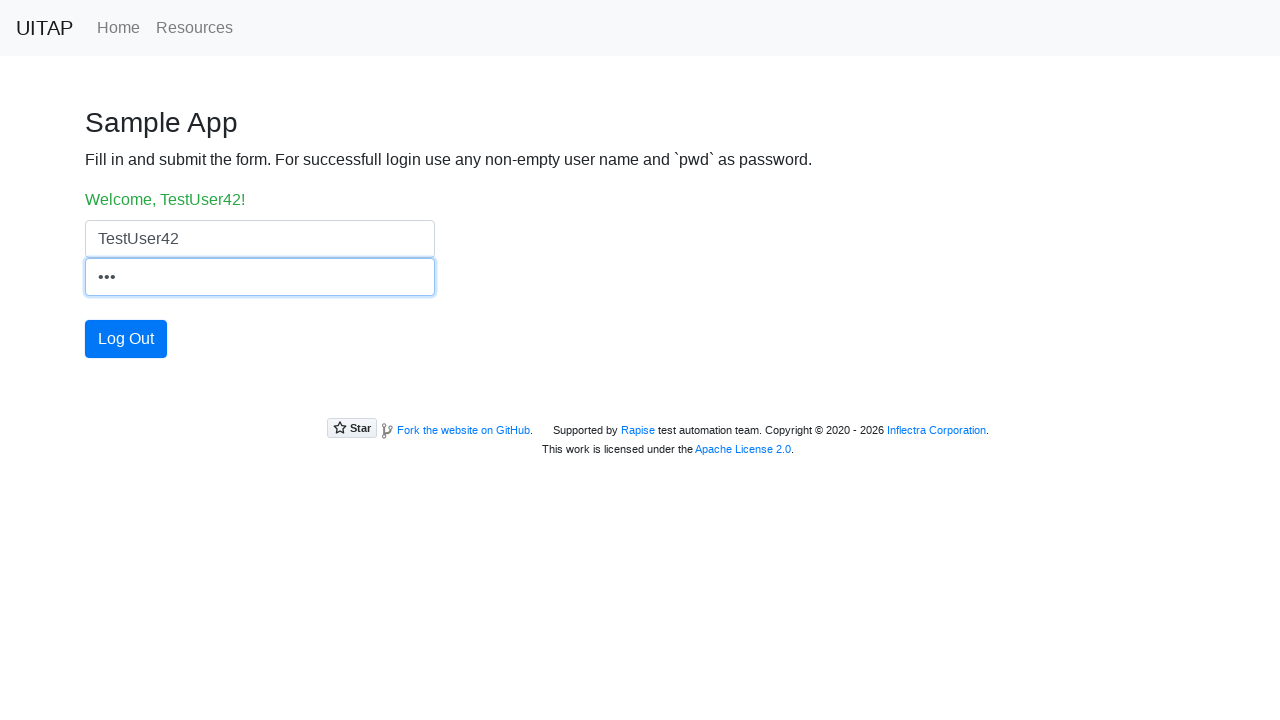

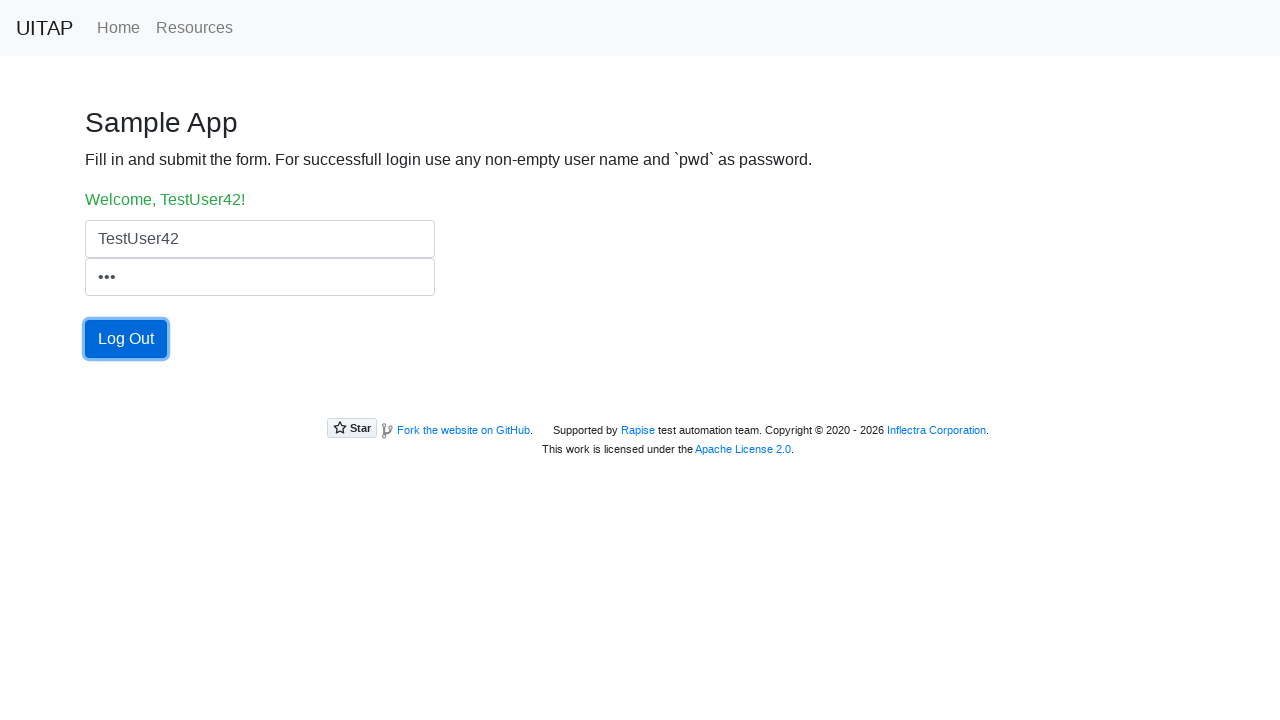